Tests interaction with HTML form elements by clicking checkboxes (Milk, Butter, Cheese) and then clicking Milk again to uncheck it, followed by counting and iterating through radio button elements on the page.

Starting URL: http://www.echoecho.com/htmlforms10.htm

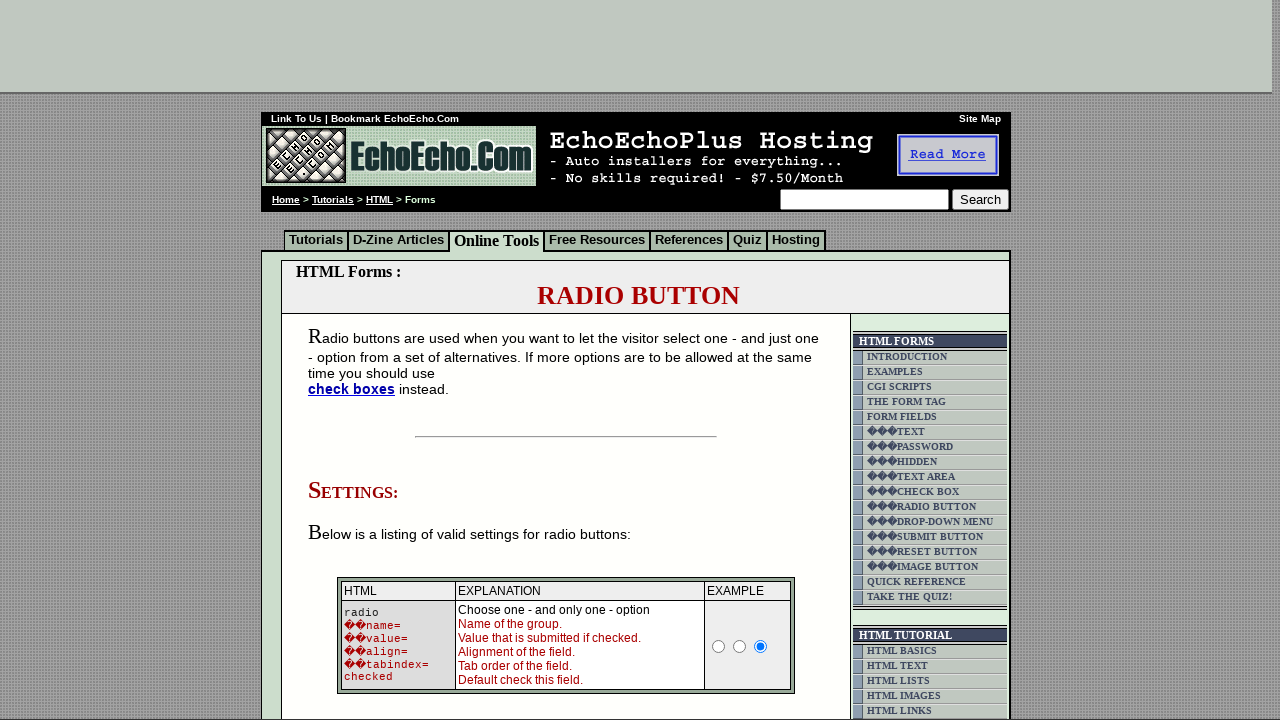

Clicked Milk checkbox to select it at (356, 360) on input[value='Milk']
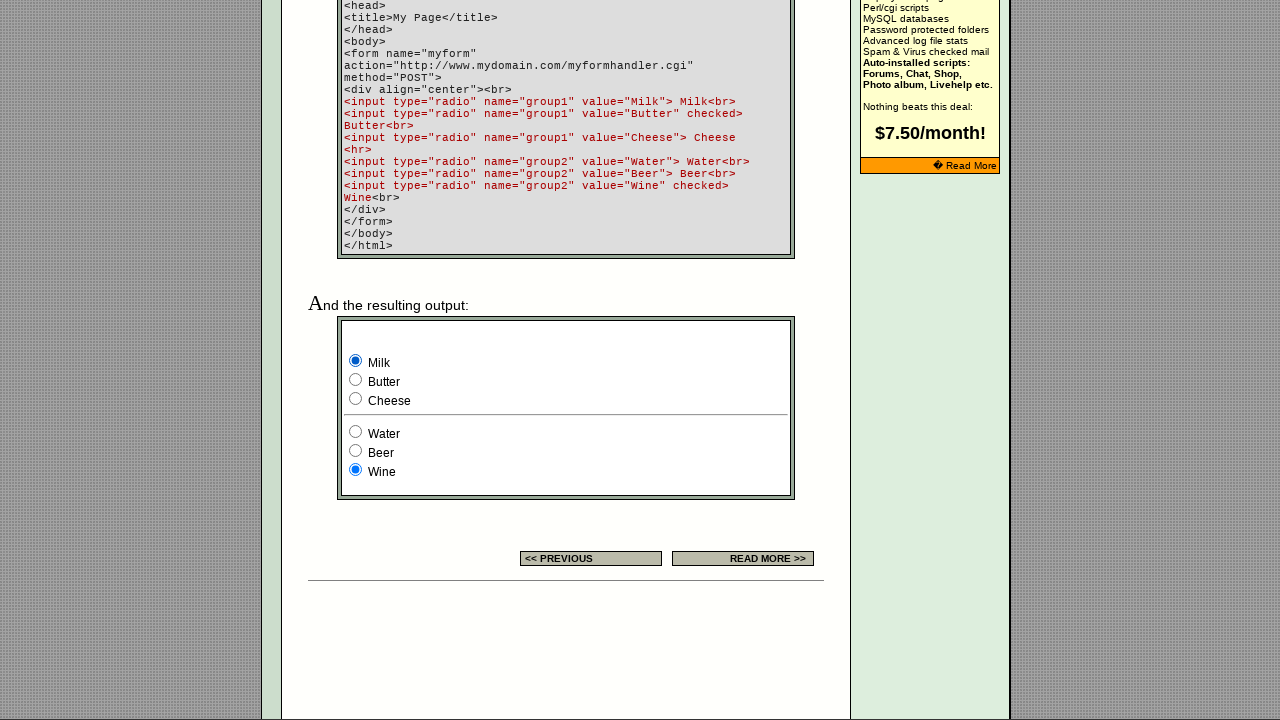

Clicked Butter checkbox to select it at (356, 380) on input[value='Butter']
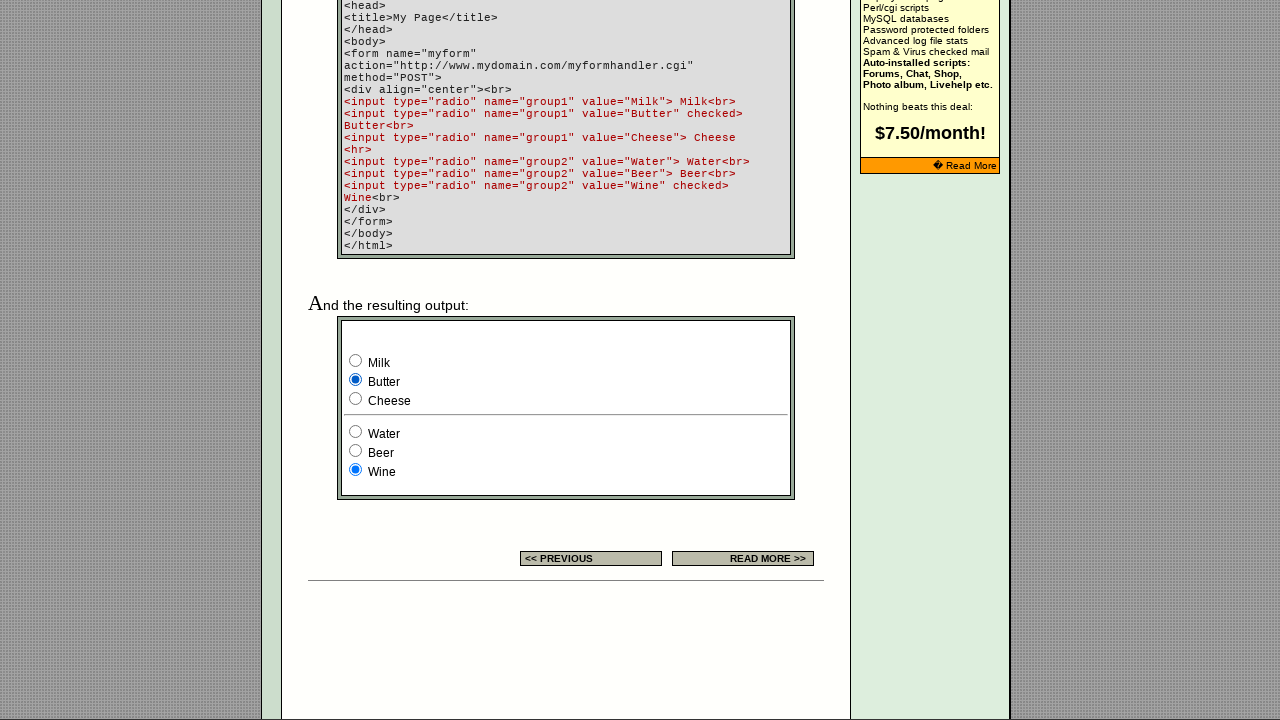

Clicked Cheese checkbox to select it at (356, 398) on input[value='Cheese']
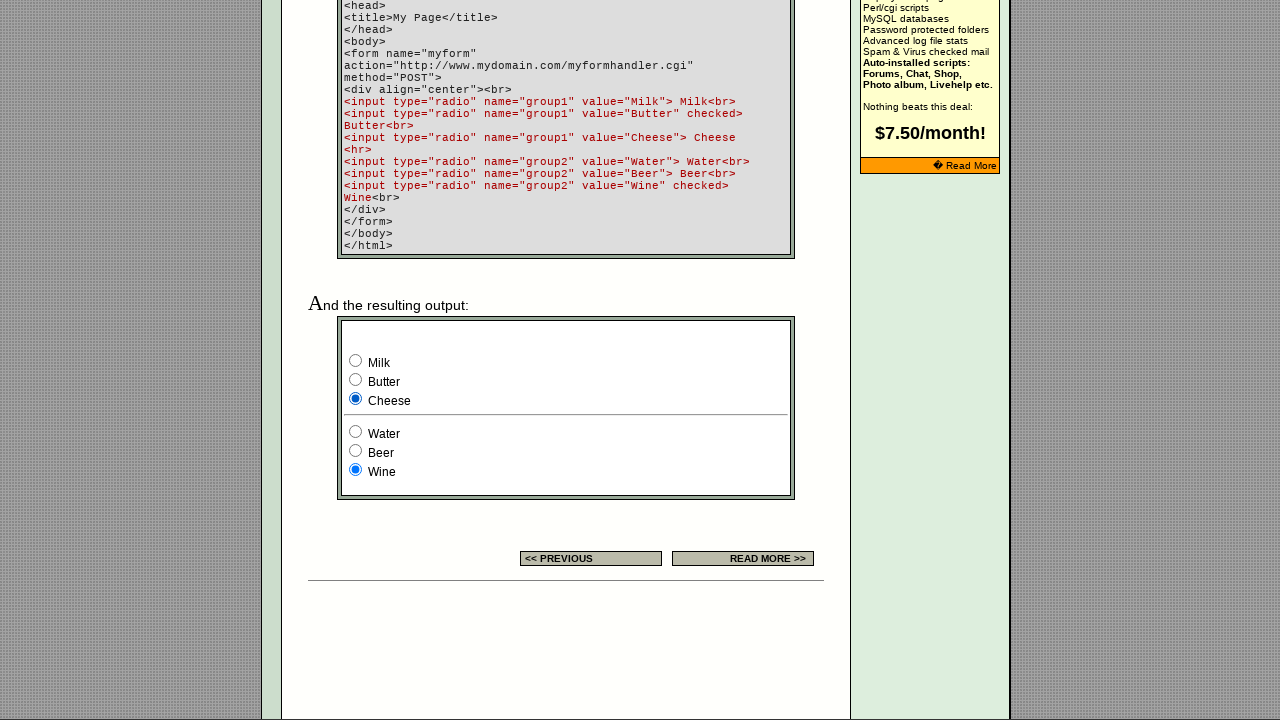

Clicked Milk checkbox again to uncheck it at (356, 360) on input[value='Milk']
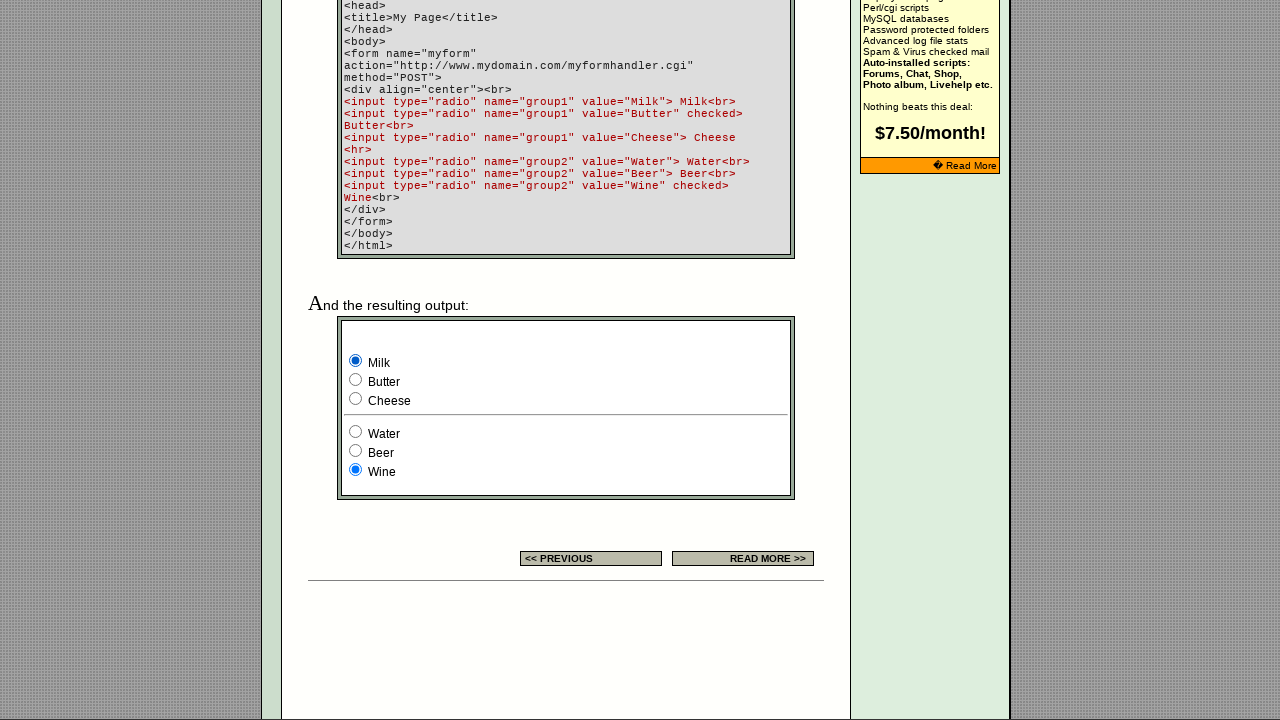

Radio button elements are now present on the page
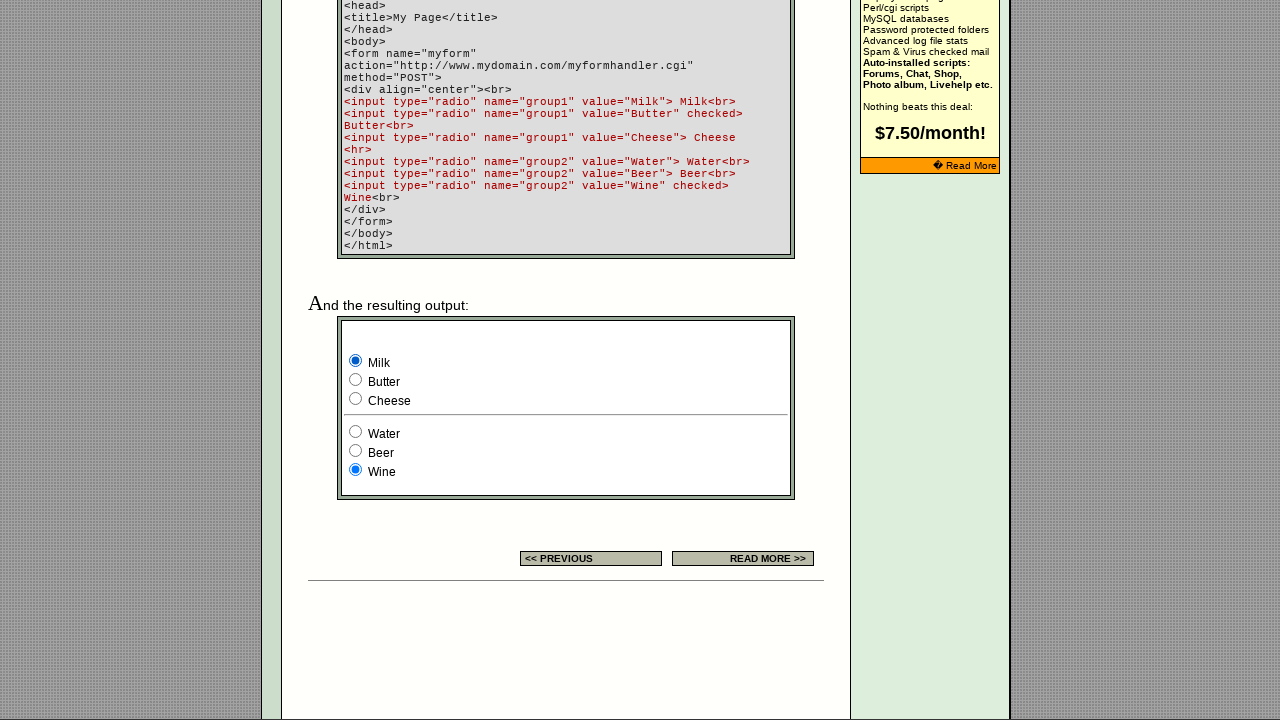

Found 9 radio button elements on the page
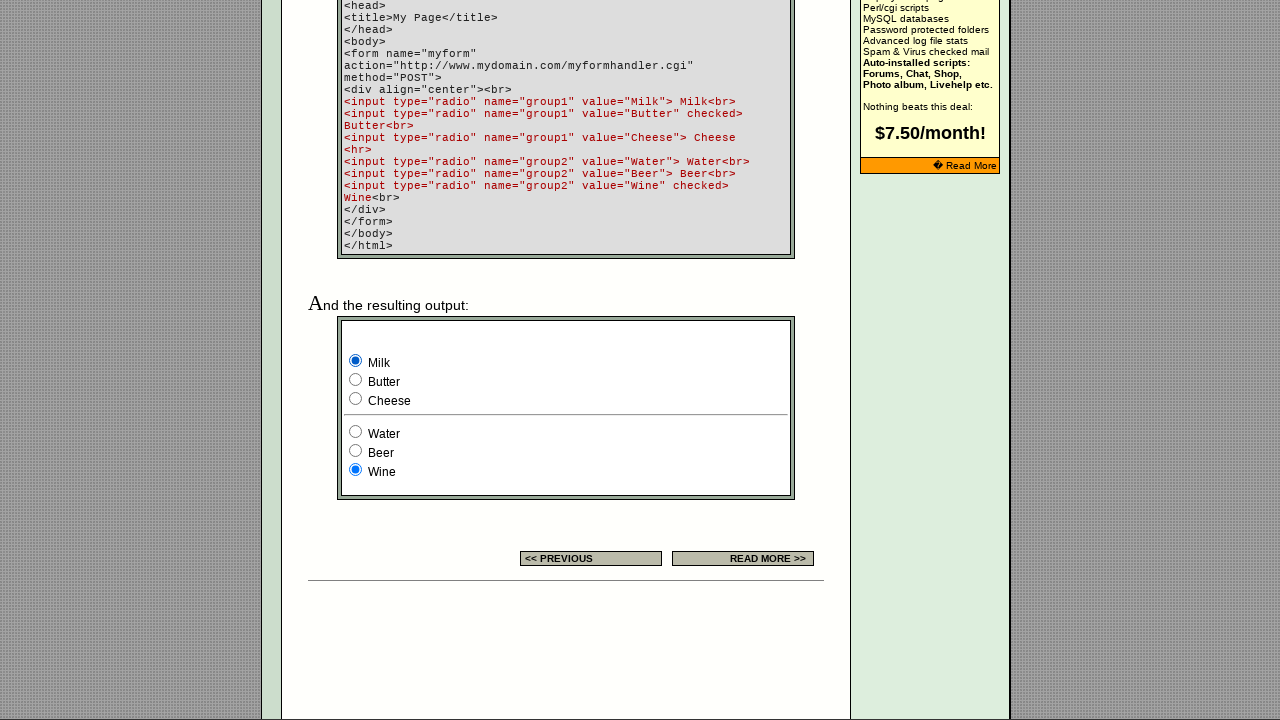

Checked visibility of radio button 1 of 9
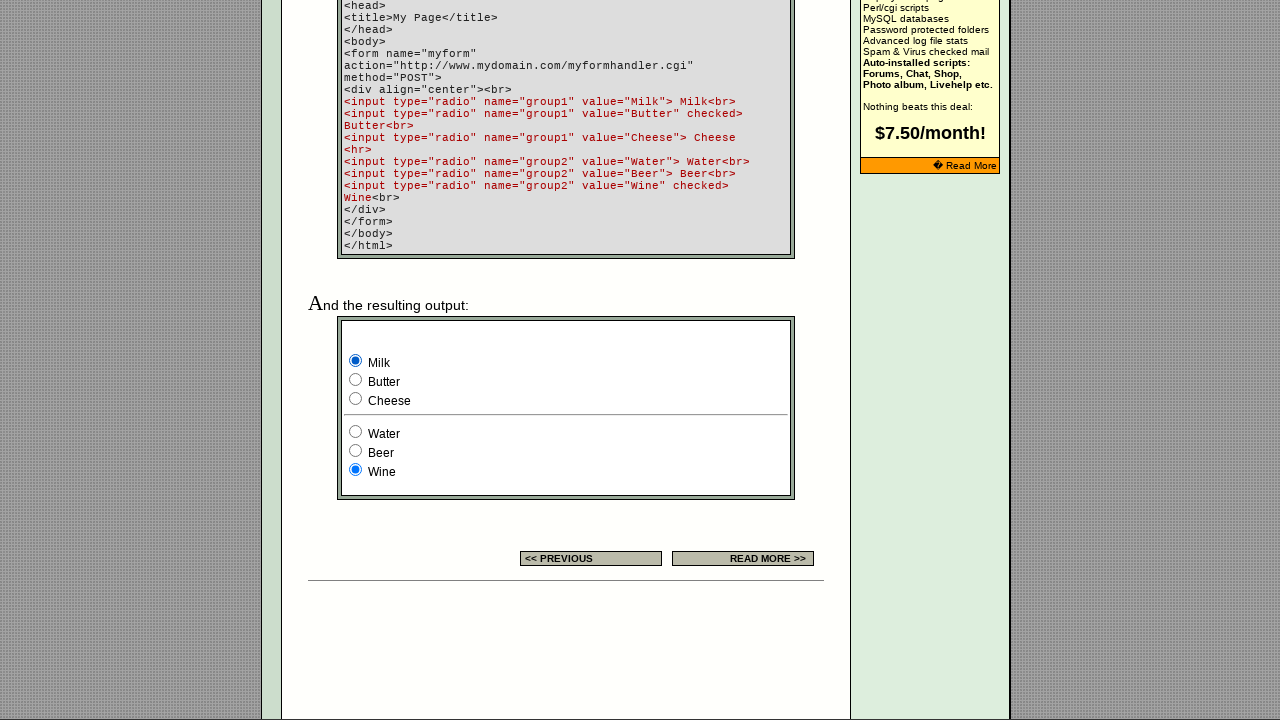

Checked visibility of radio button 2 of 9
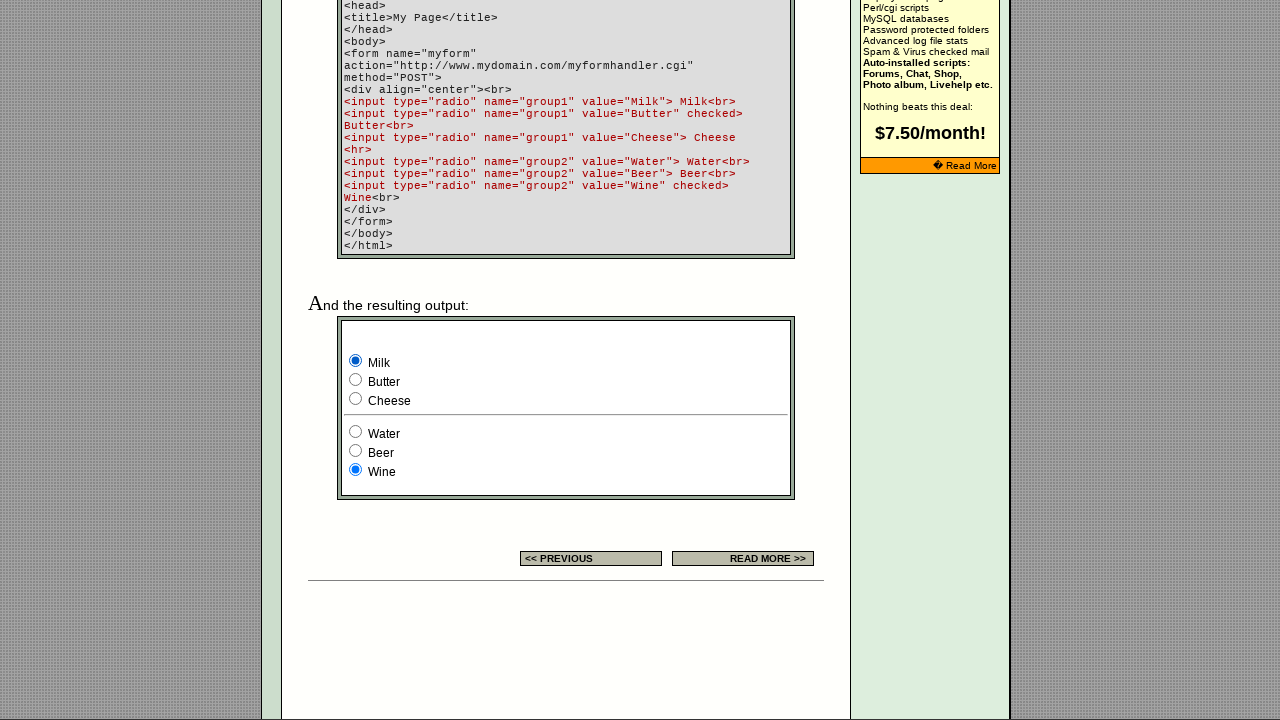

Checked visibility of radio button 3 of 9
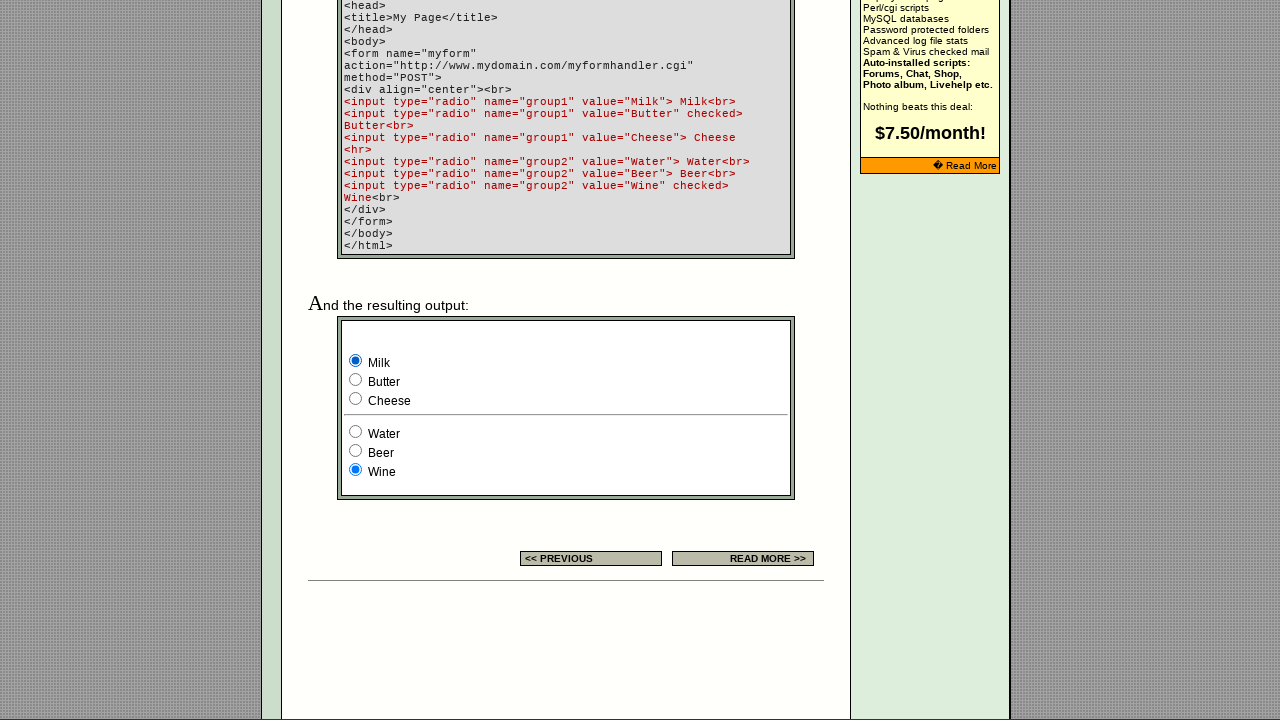

Checked visibility of radio button 4 of 9
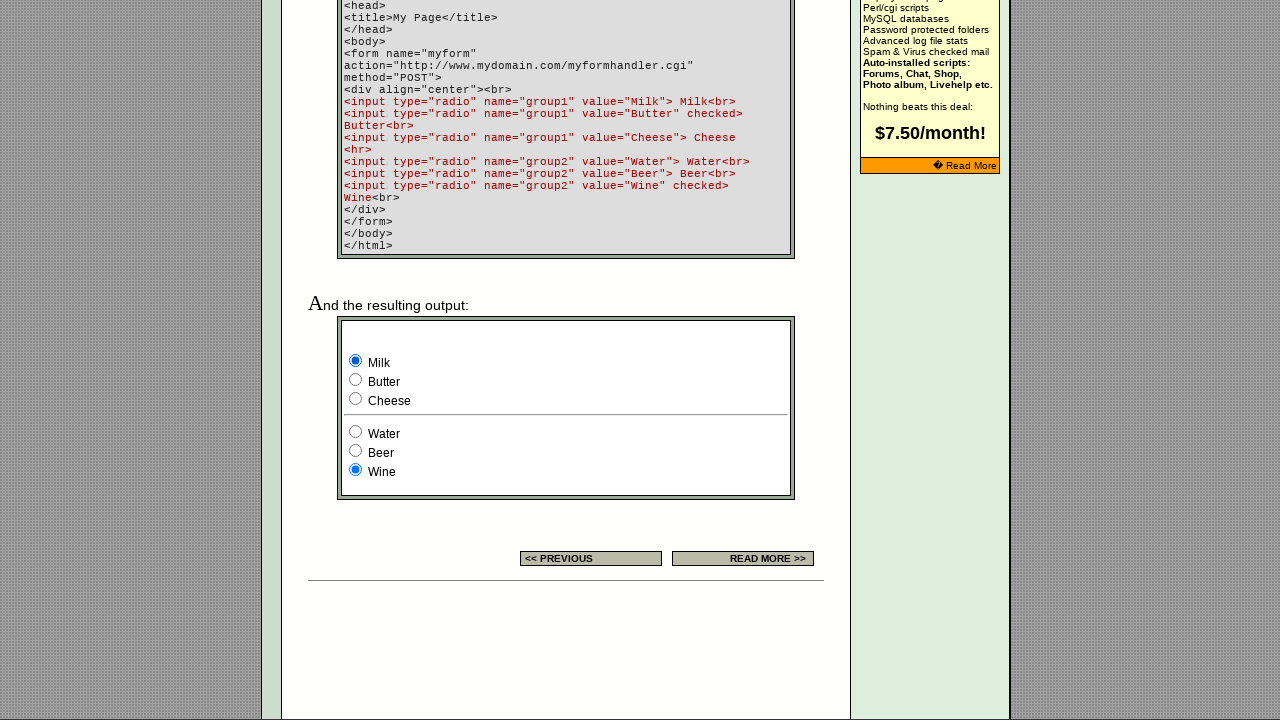

Checked visibility of radio button 5 of 9
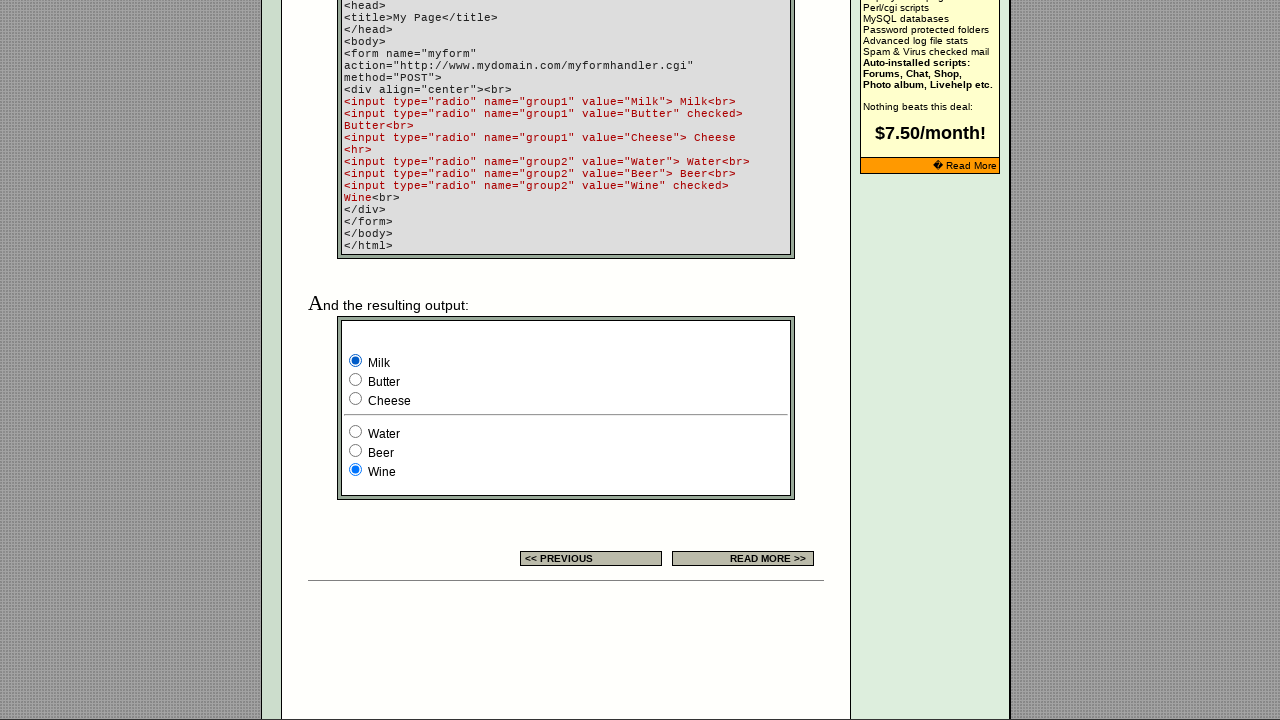

Checked visibility of radio button 6 of 9
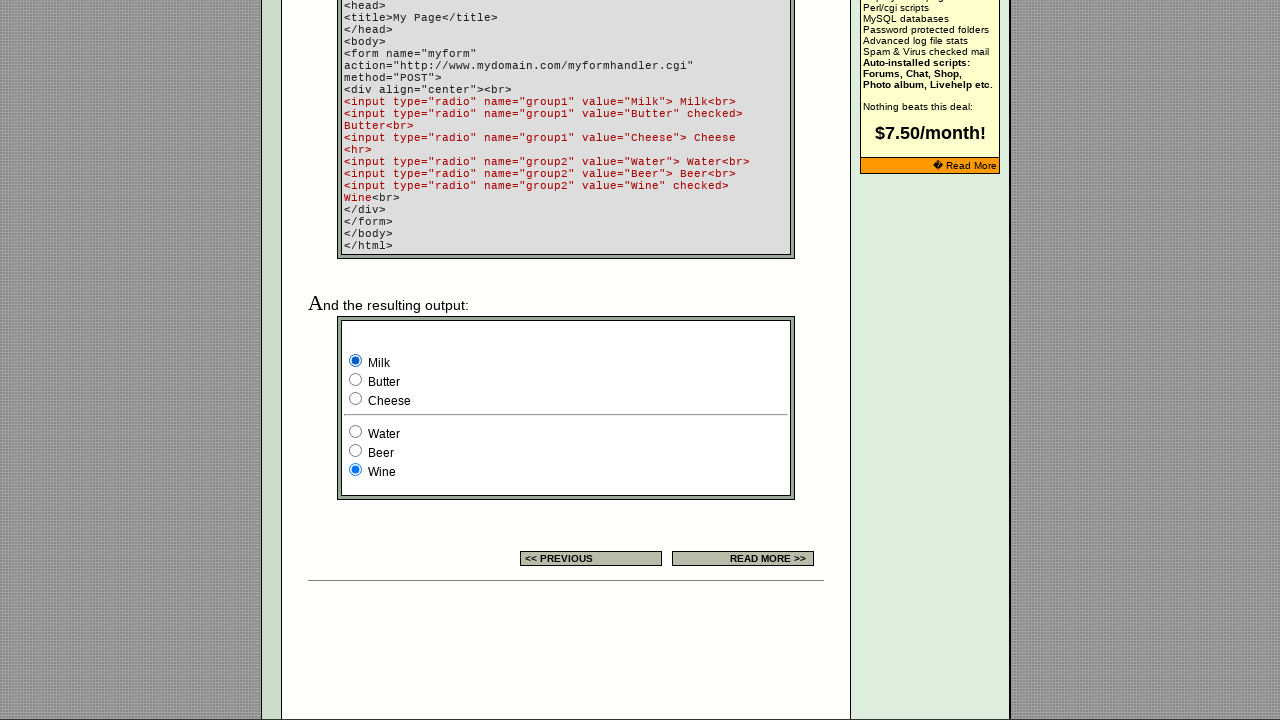

Checked visibility of radio button 7 of 9
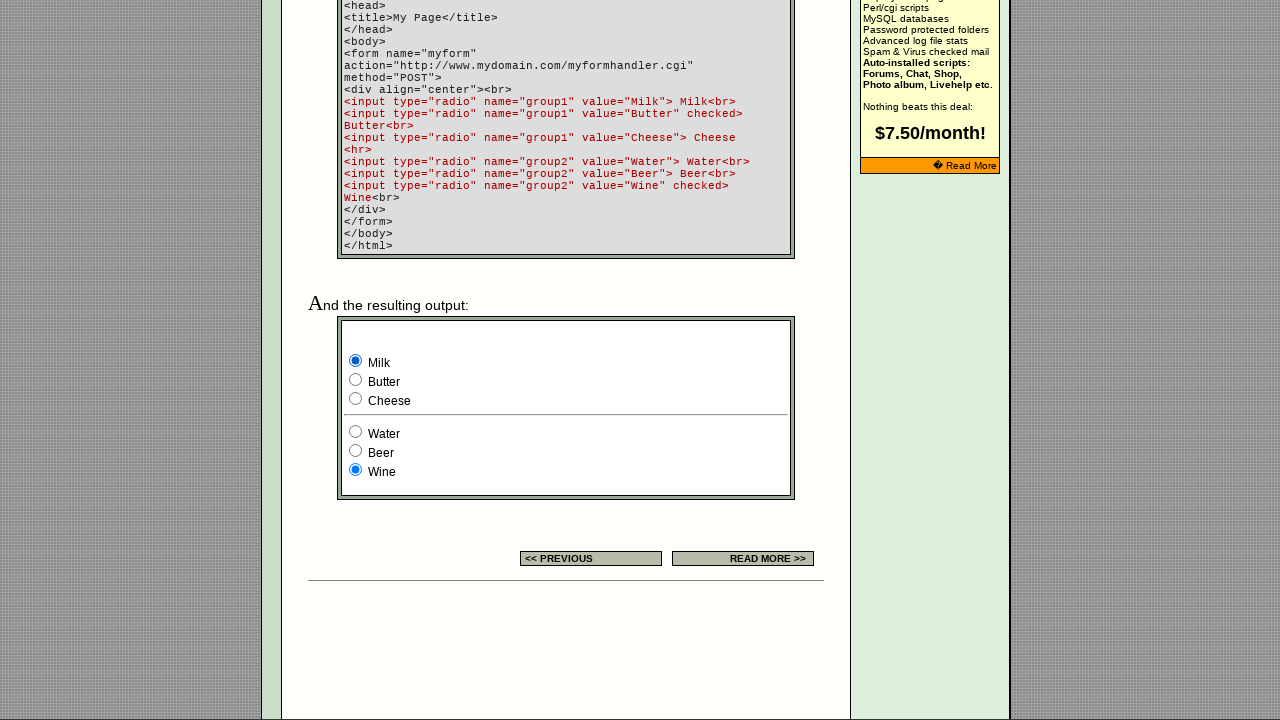

Checked visibility of radio button 8 of 9
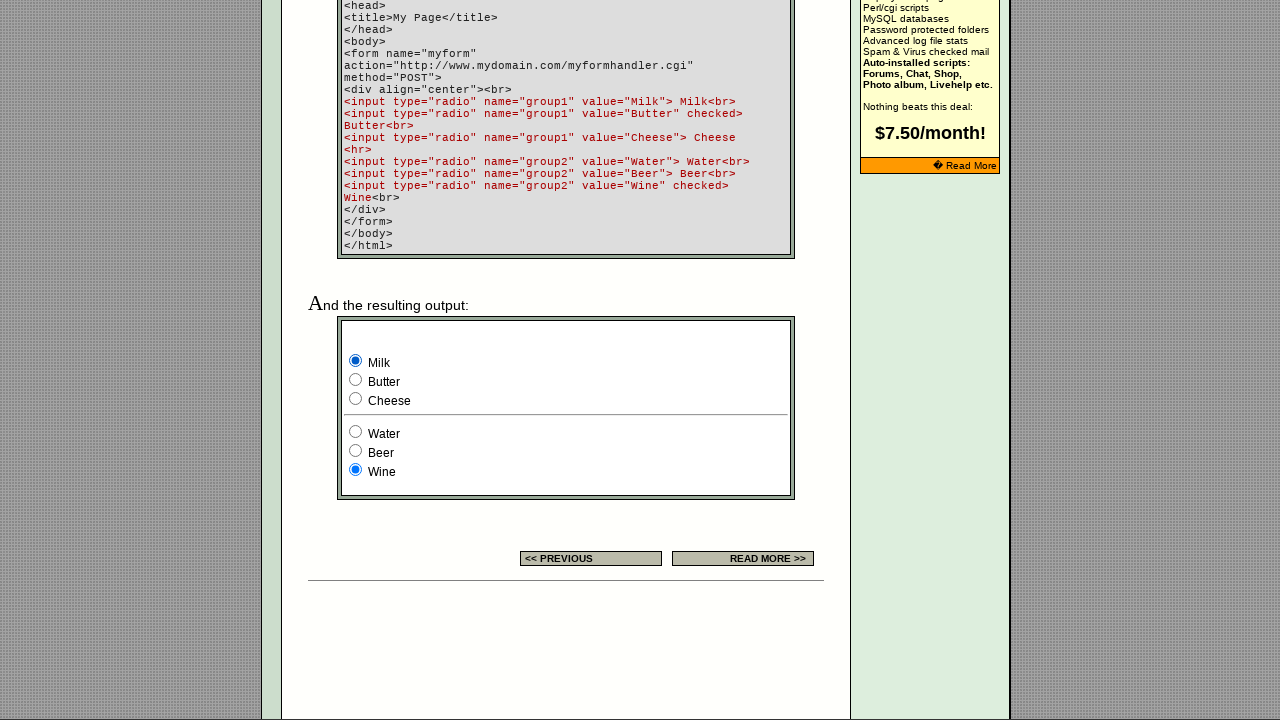

Checked visibility of radio button 9 of 9
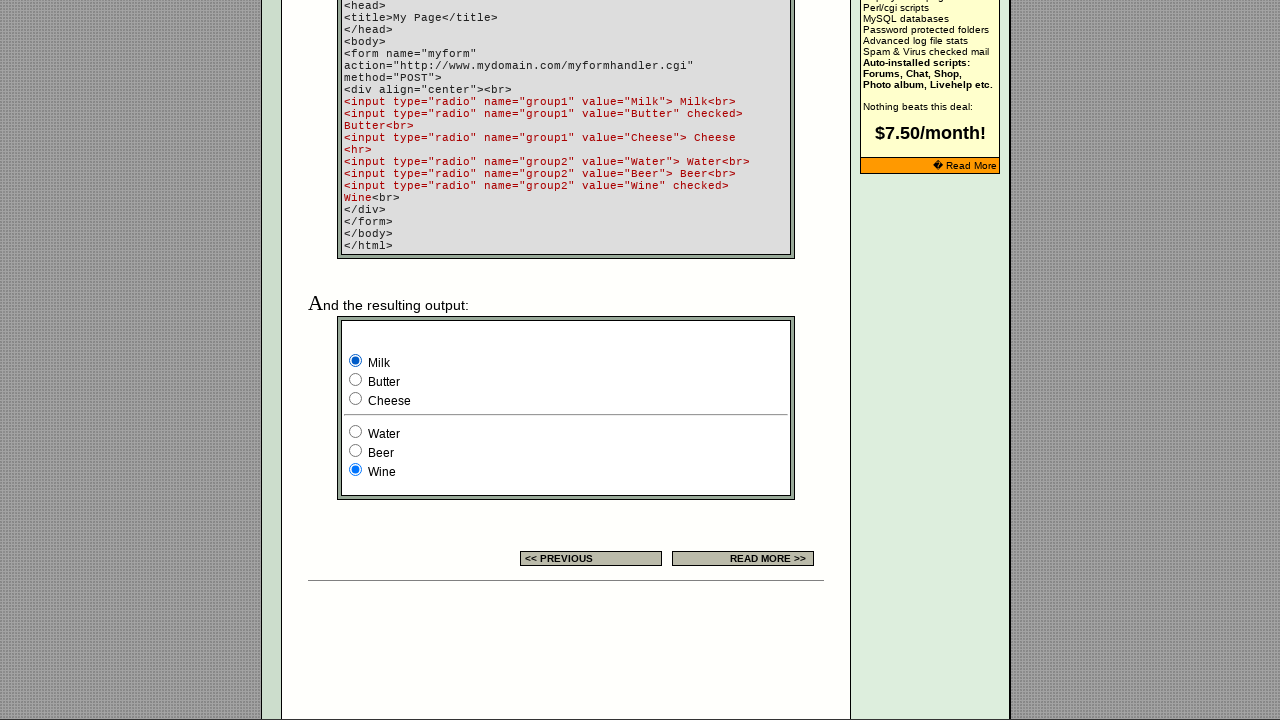

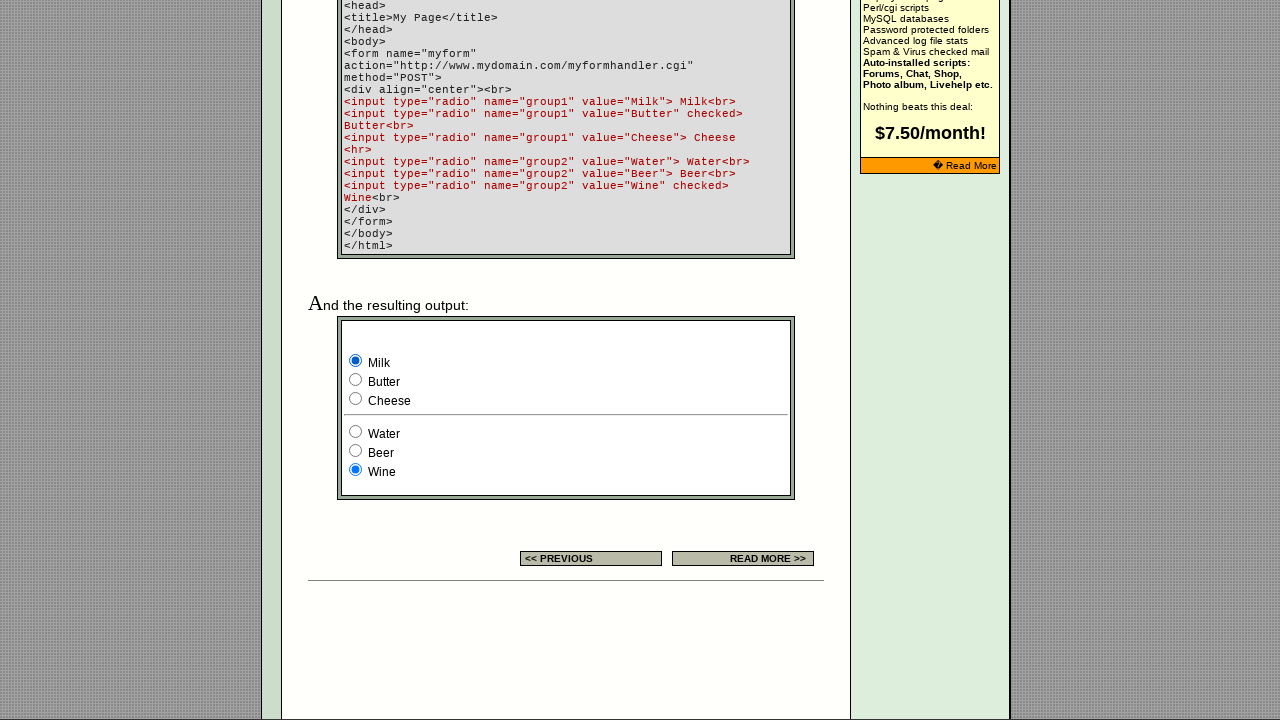